Verifies that a specific div element is hidden on the page

Starting URL: https://atidcollege.co.il/Xamples/bmi/

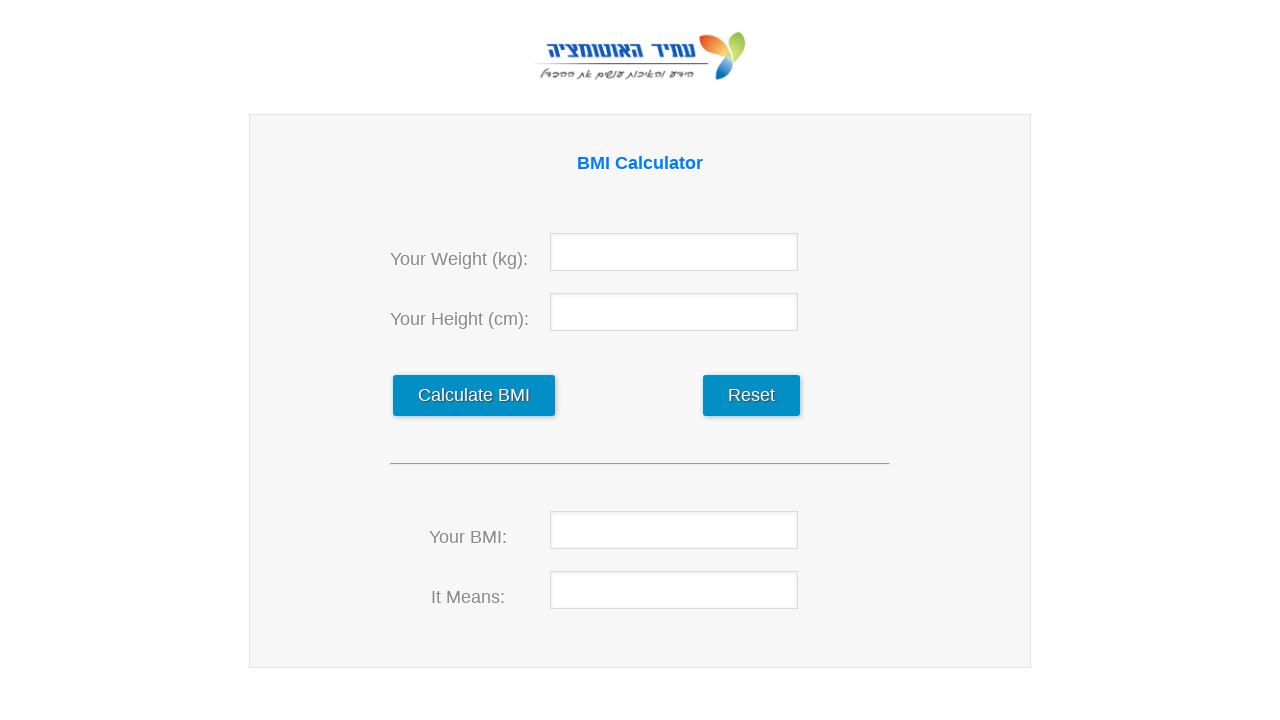

Navigated to BMI example page
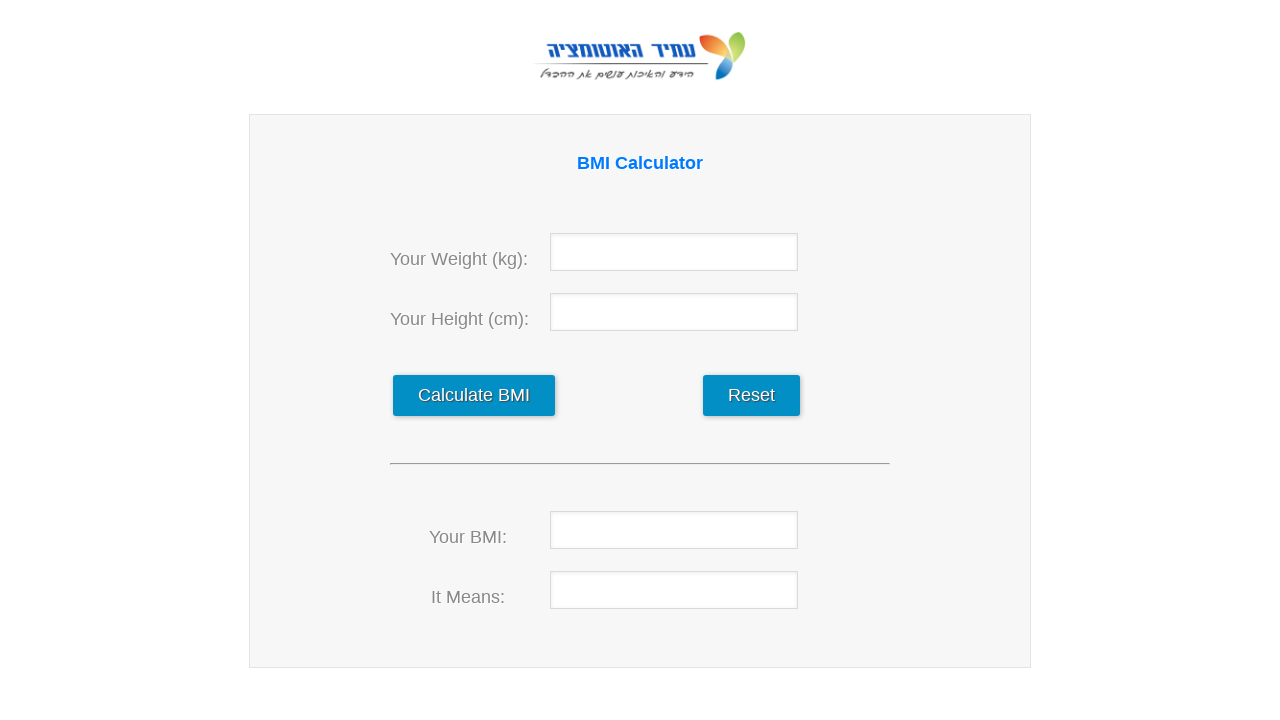

Verified that the new_input div element is hidden
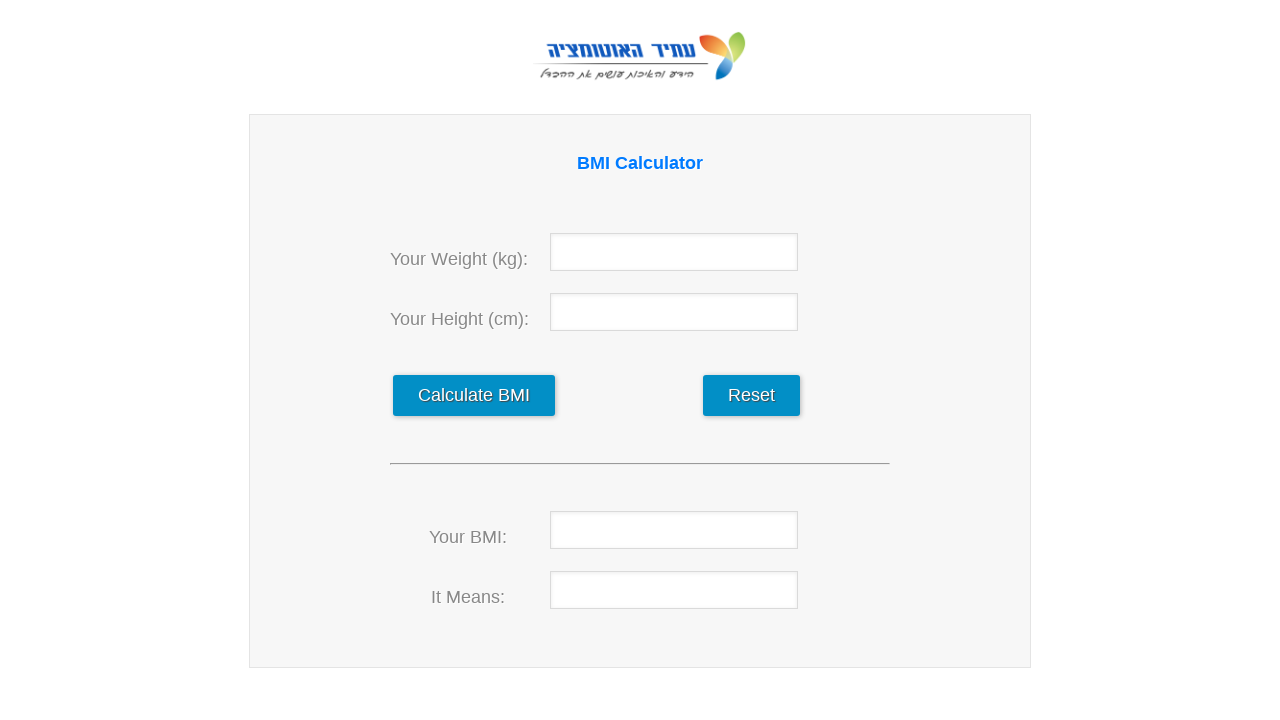

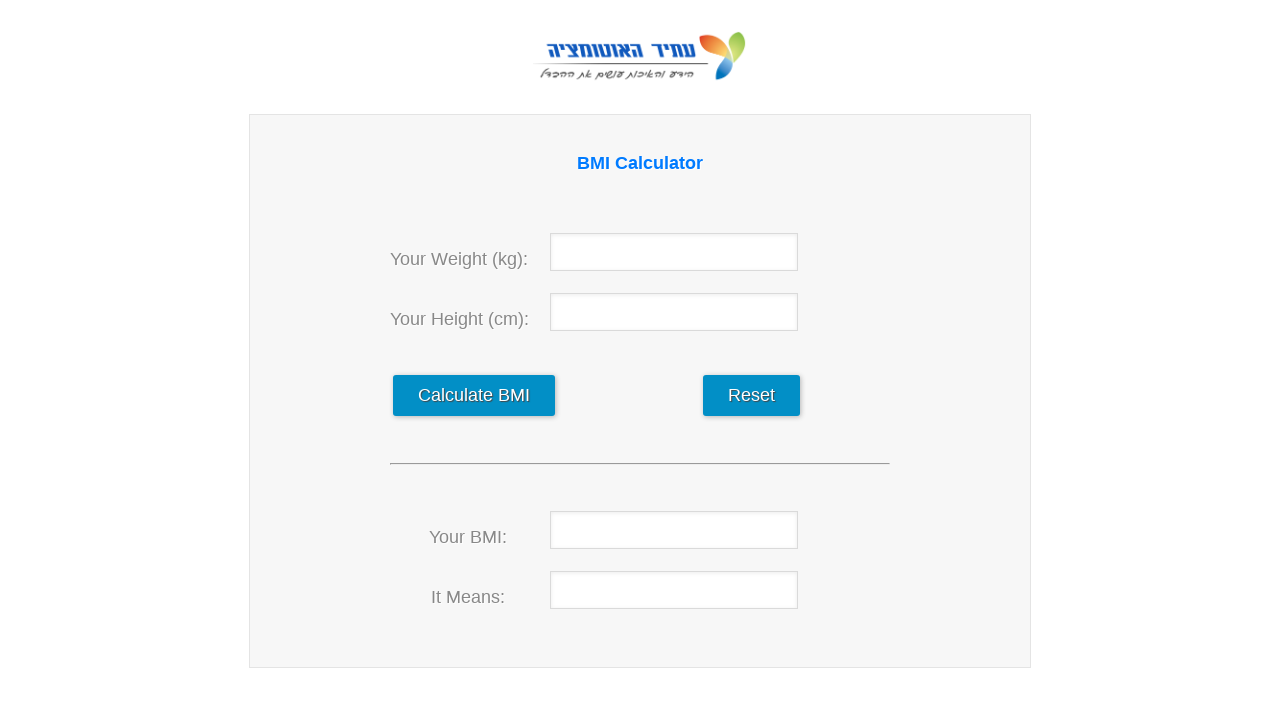